Simple test that navigates to Flipkart homepage and verifies the page loads by waiting for it to be ready.

Starting URL: https://www.flipkart.com/

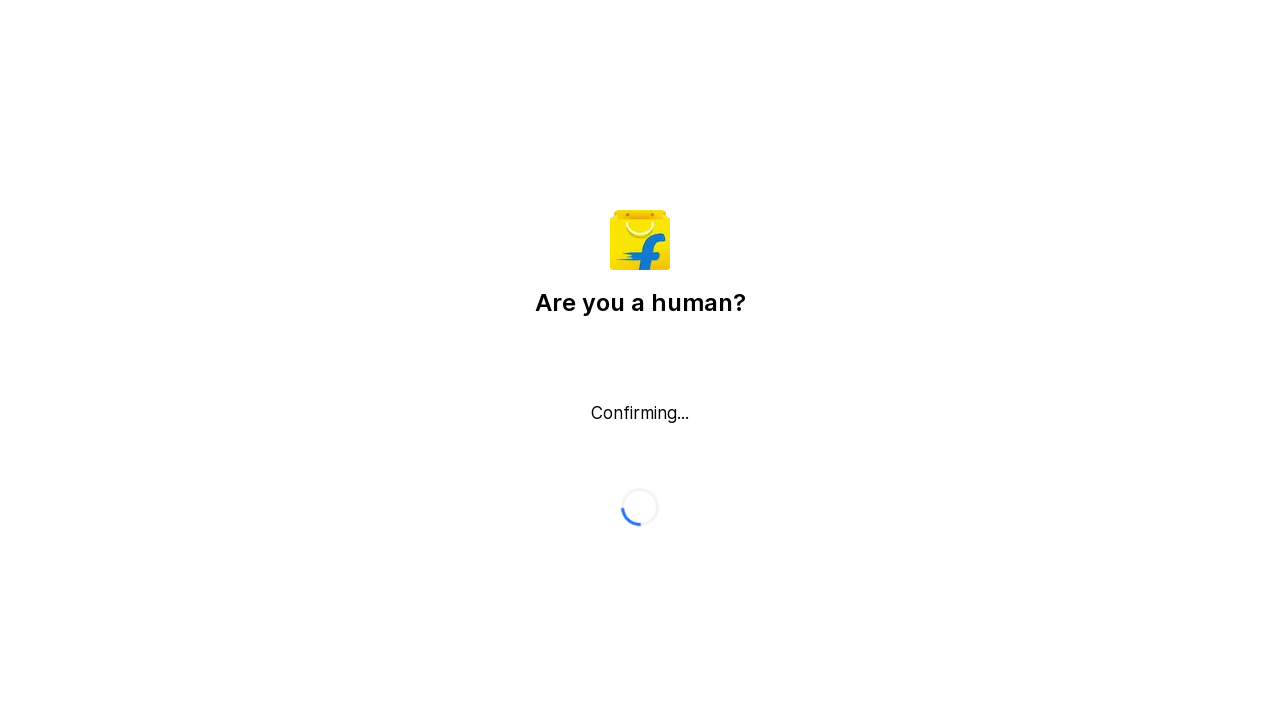

Set viewport size to 1920x1080
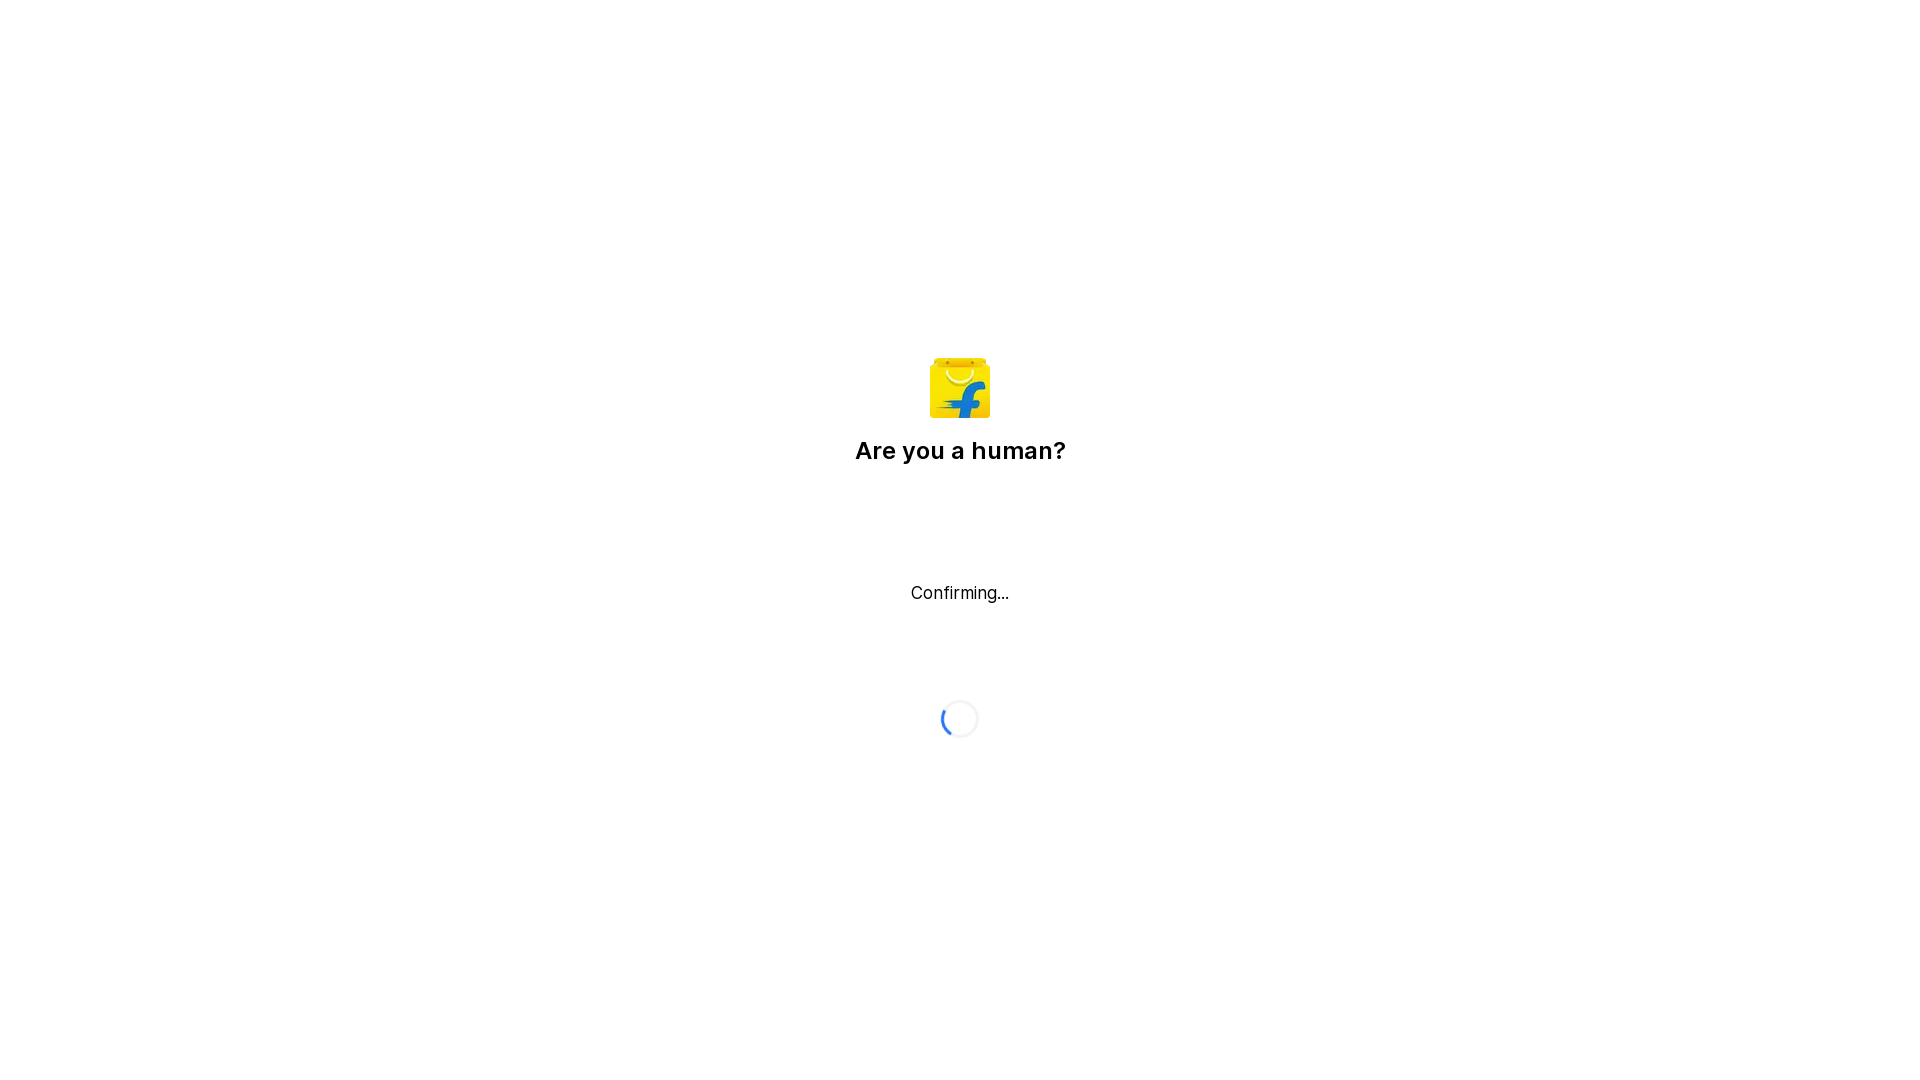

Flipkart homepage loaded and network idle
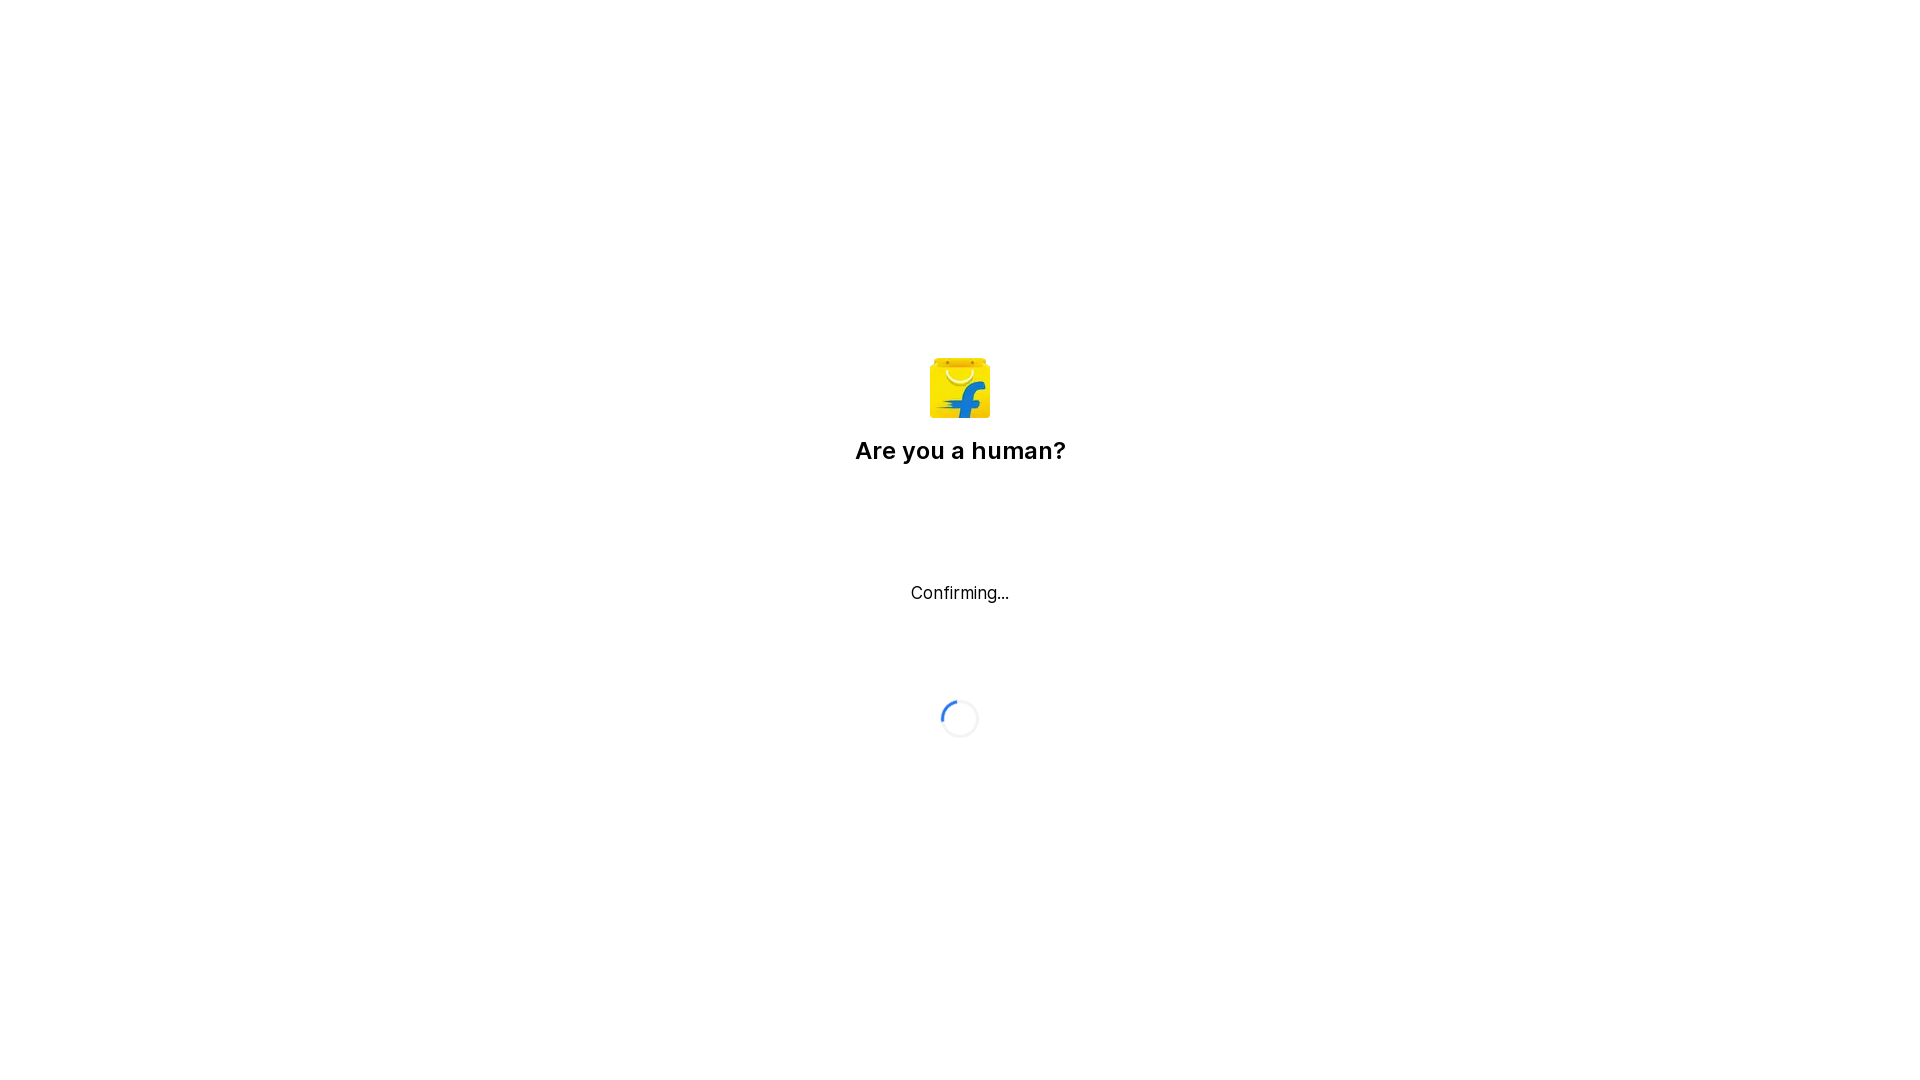

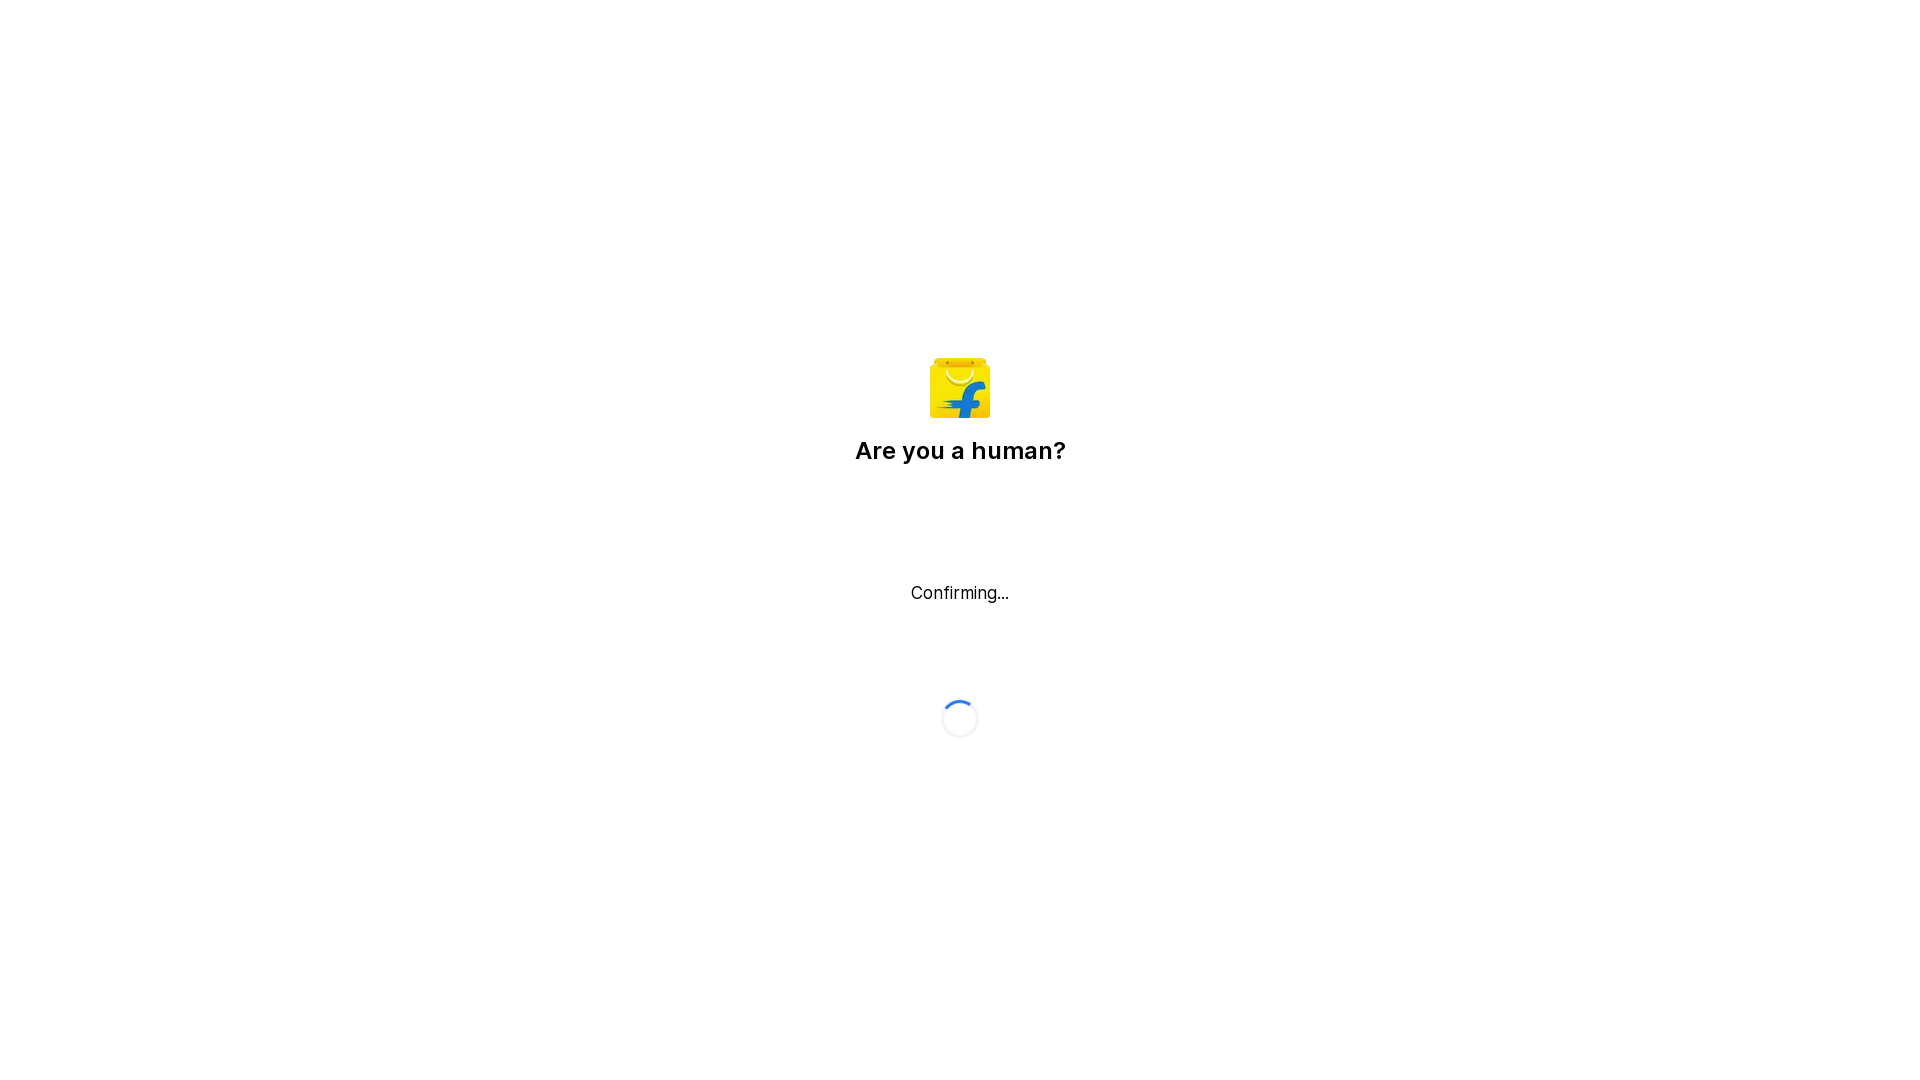